Tests JavaScript alert handling by clicking a button to trigger an alert, verifying the alert text, accepting it, and verifying the result message

Starting URL: https://automationfc.github.io/basic-form/index.html

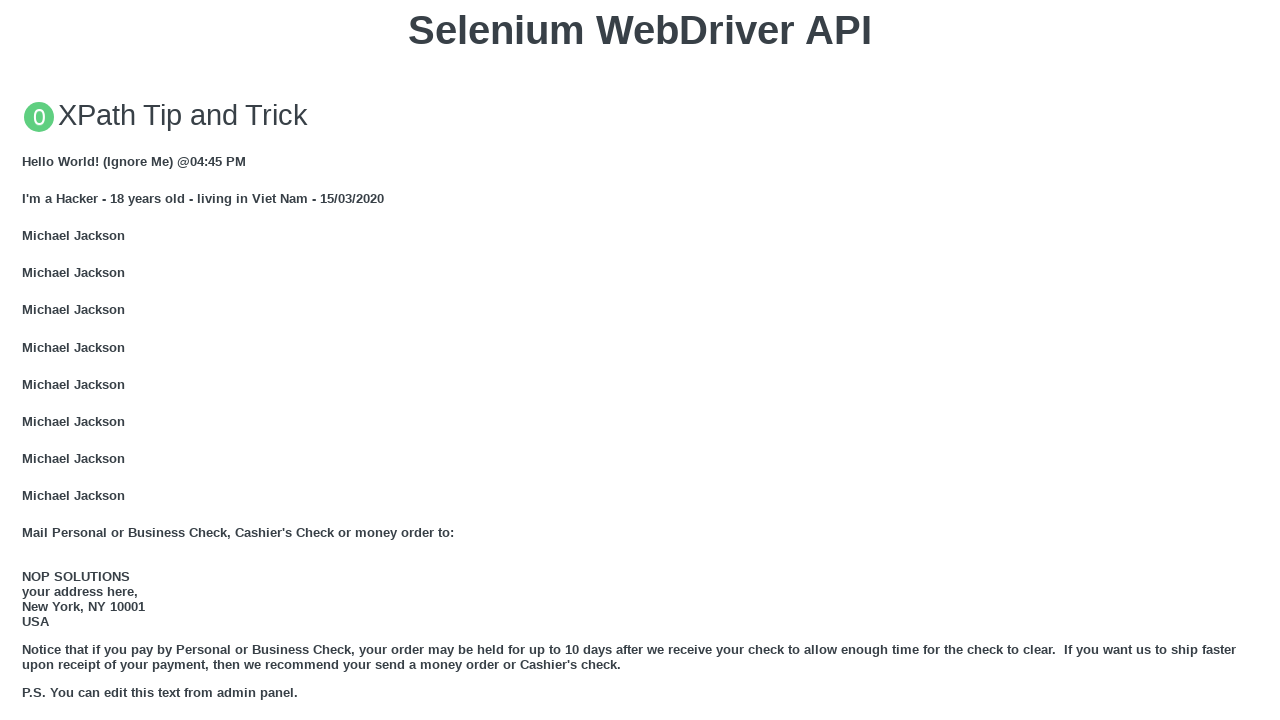

Clicked button to trigger JavaScript alert at (640, 360) on xpath=//button[text()='Click for JS Alert']
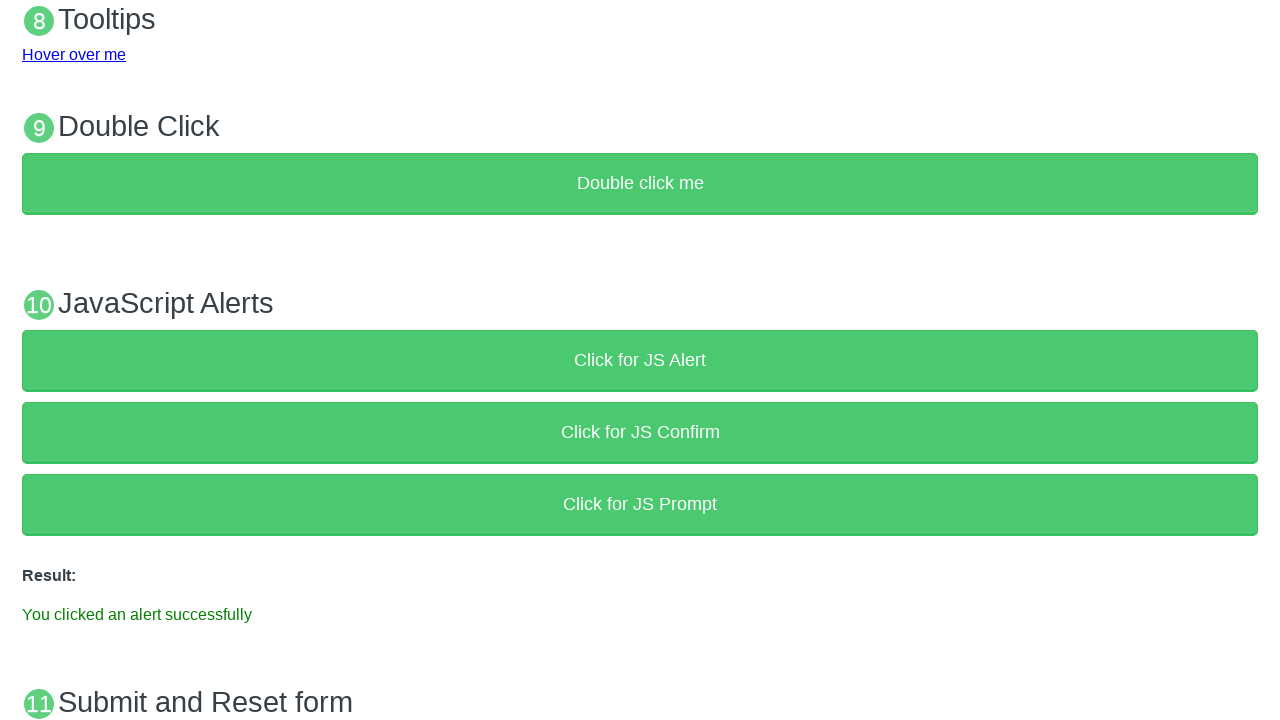

Set up dialog handler to accept alert
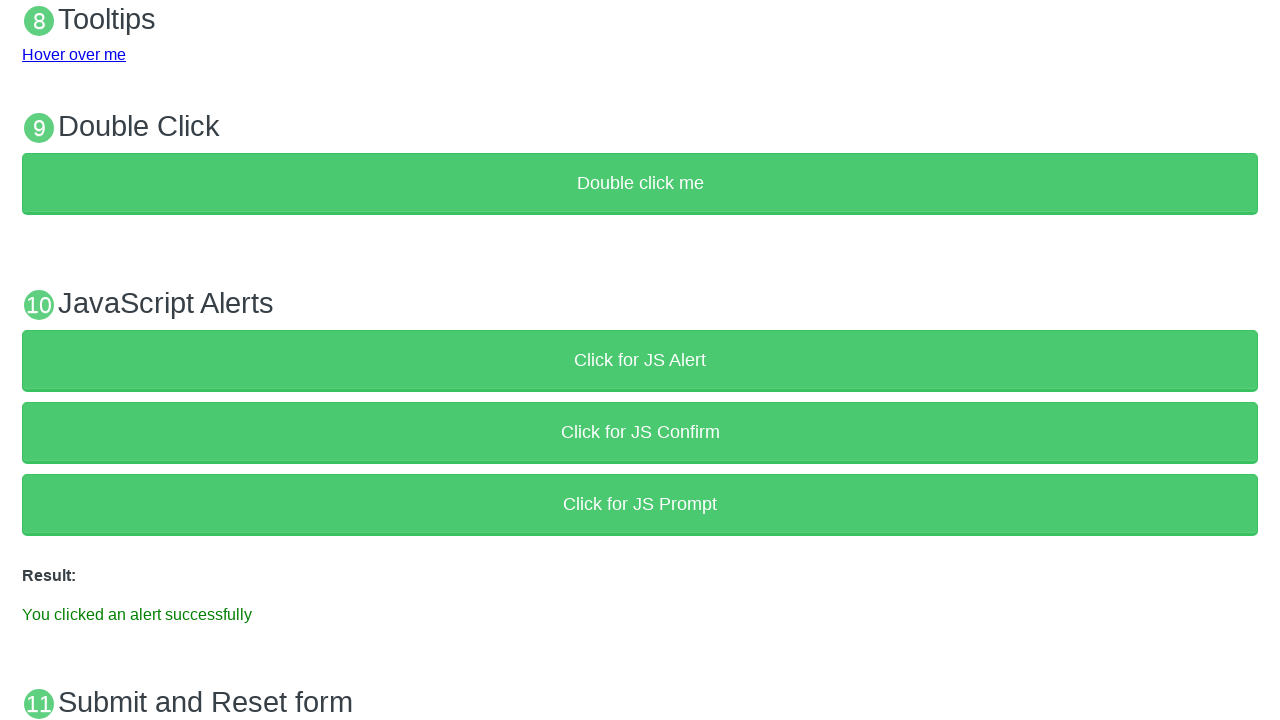

Alert accepted and result message loaded
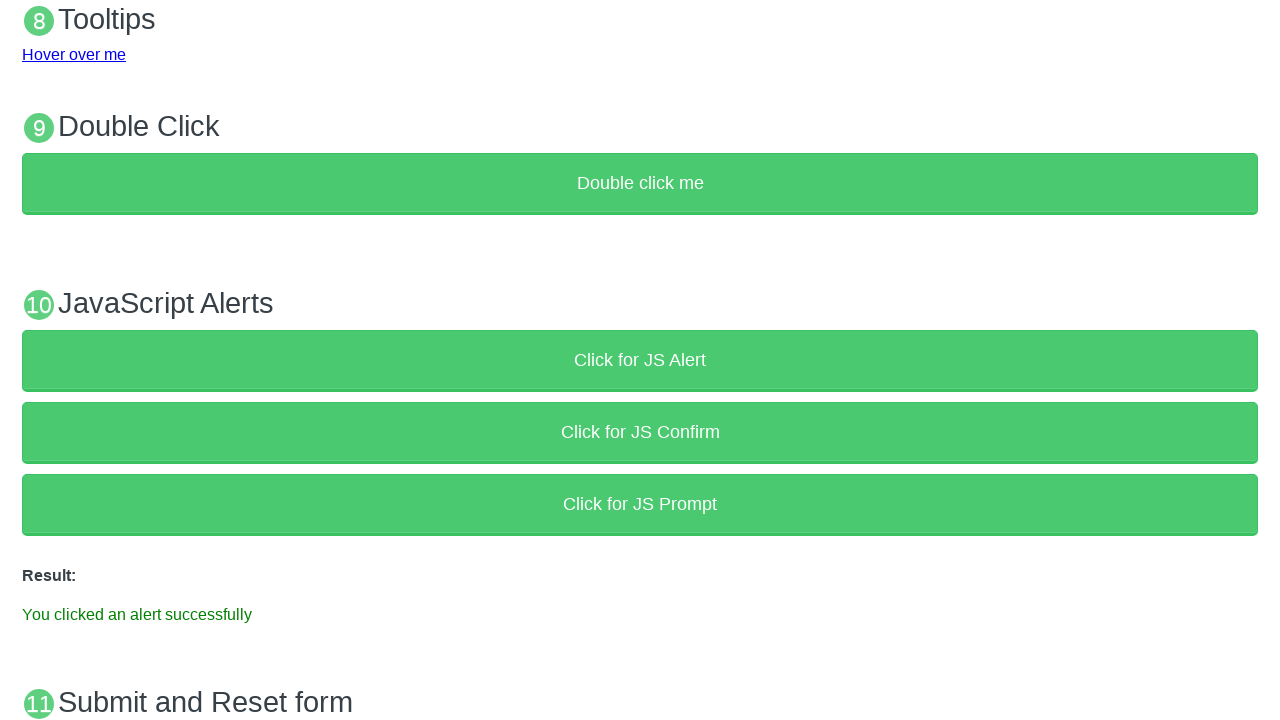

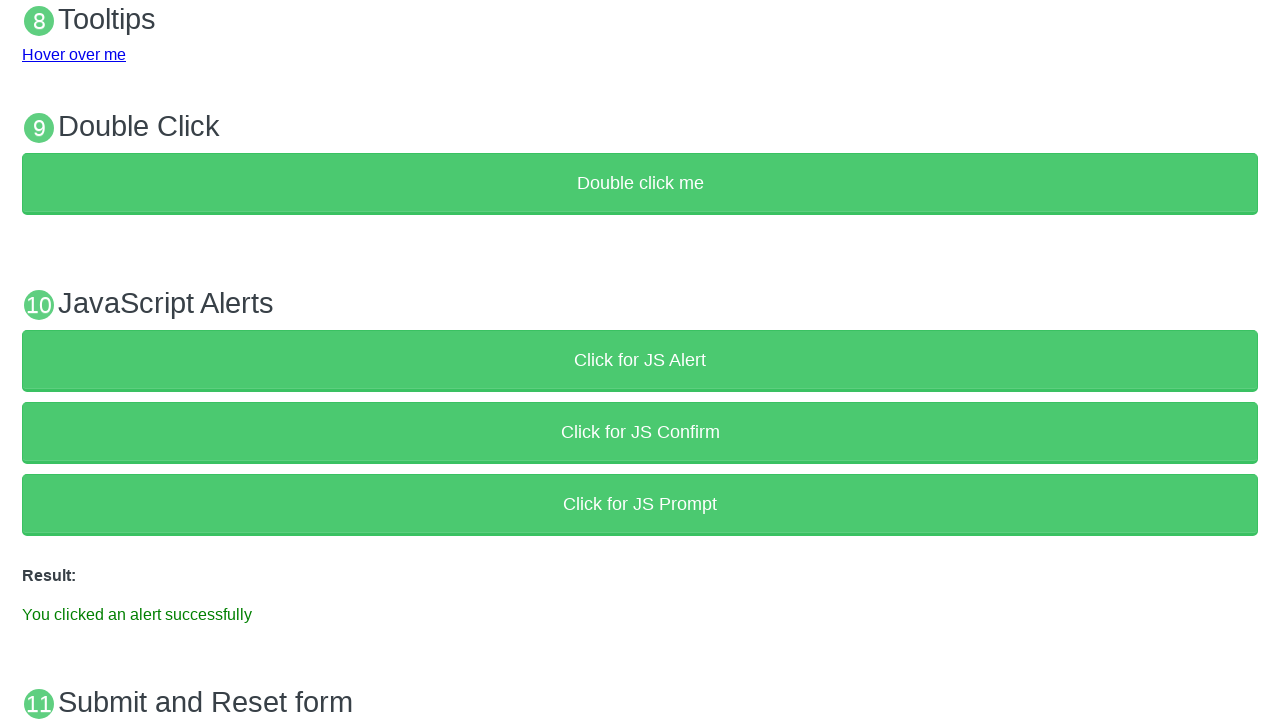